Tests browser window and tab handling by clicking buttons that open new tabs/windows, switching between them, verifying content in the child tab, and then opening a new window from the parent.

Starting URL: https://demoqa.com/browser-windows

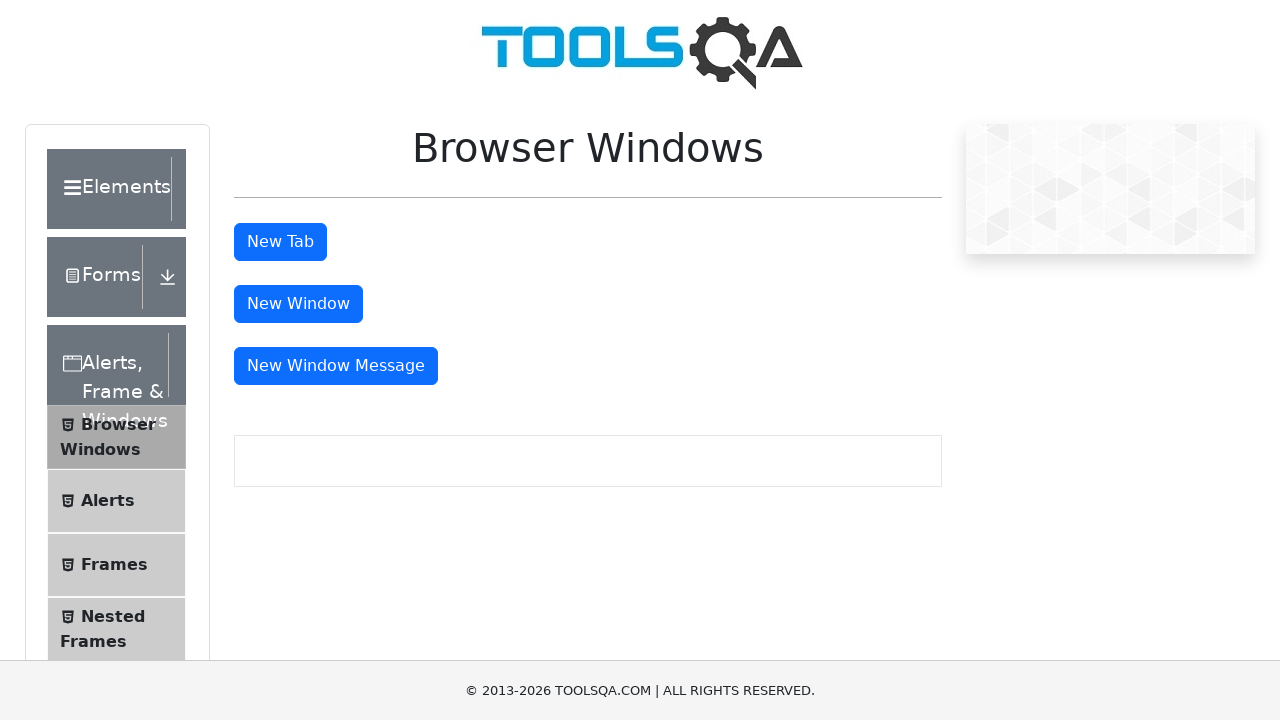

Clicked 'New Tab' button to open a new tab at (280, 242) on #tabButton
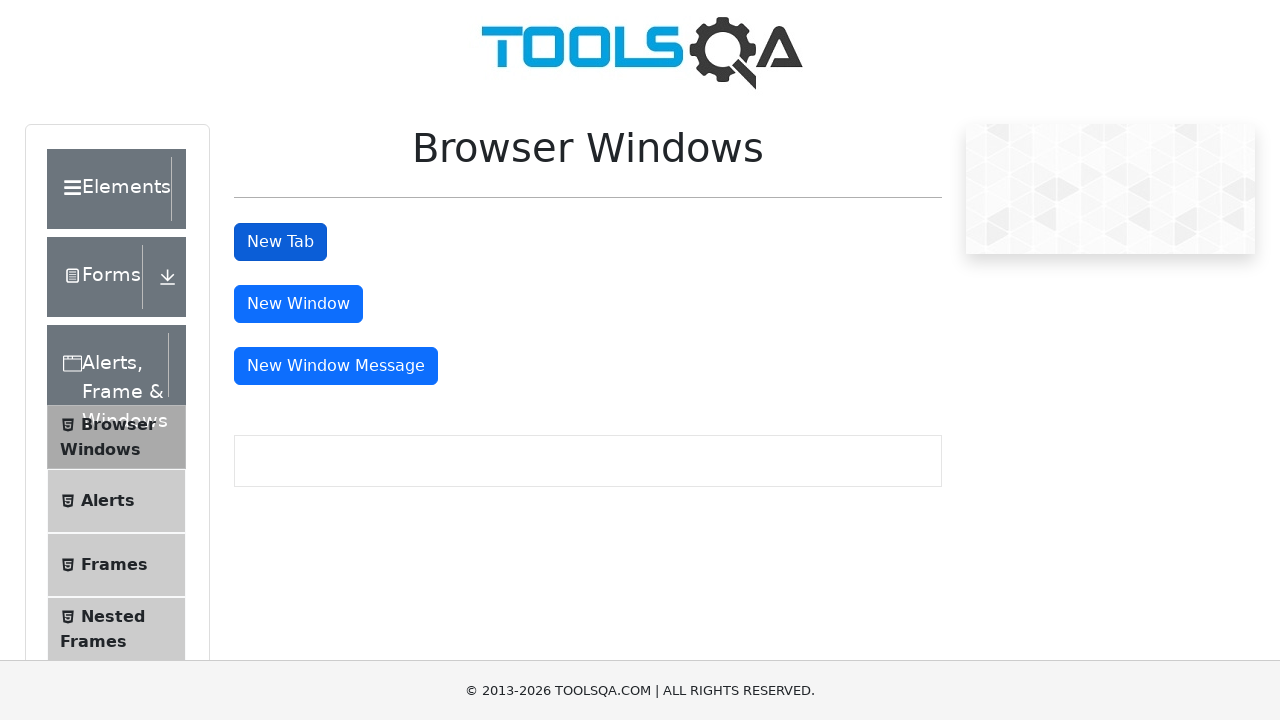

New tab opened and captured
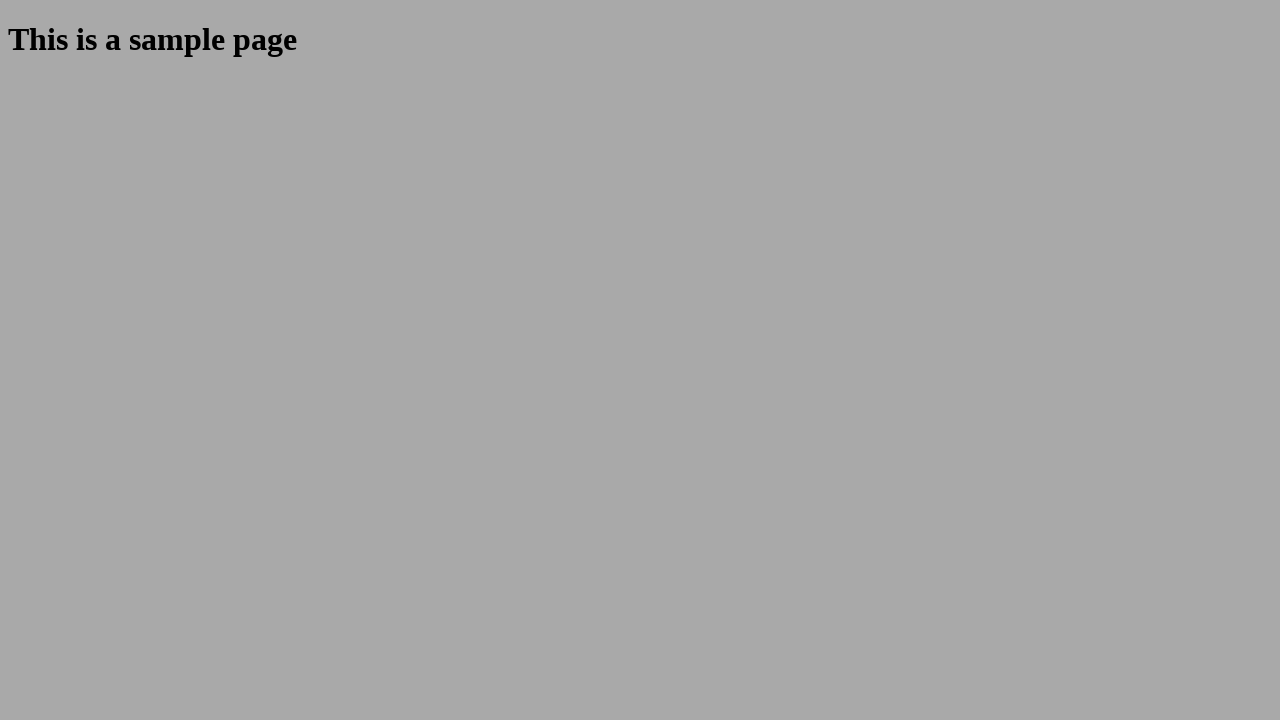

Waited for heading element to load in new tab
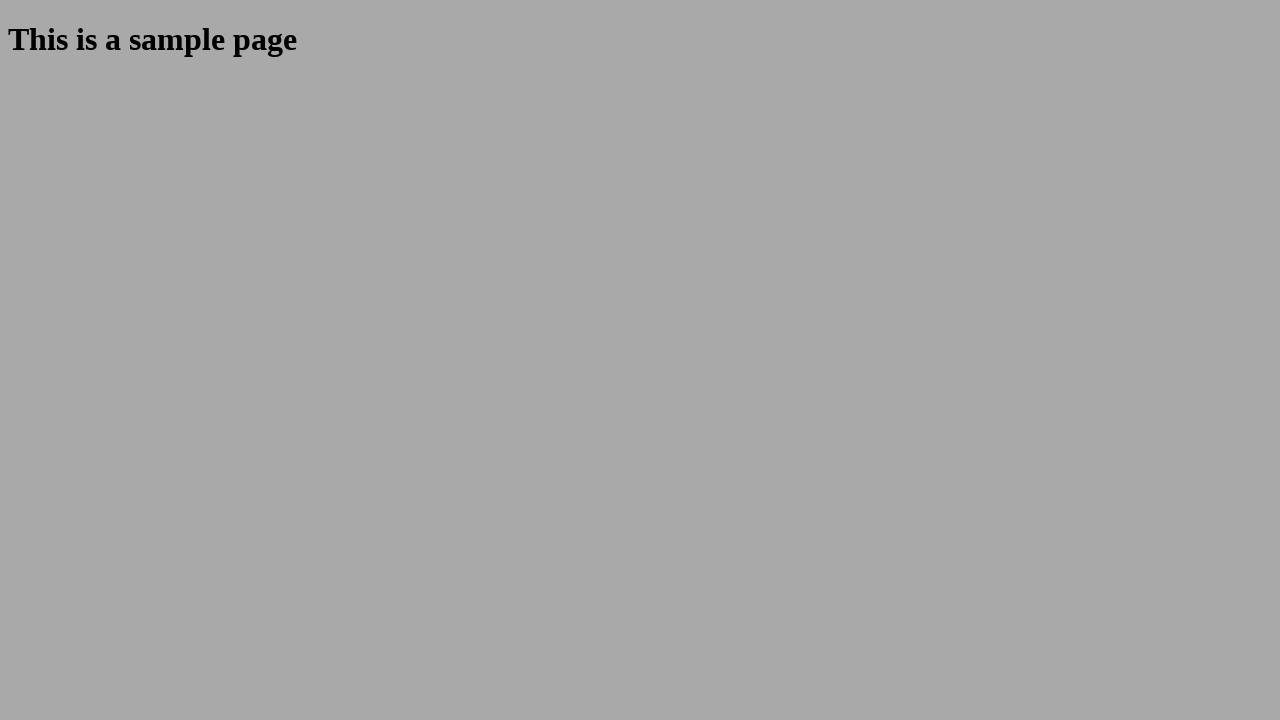

Extracted heading text from new tab: 'This is a sample page'
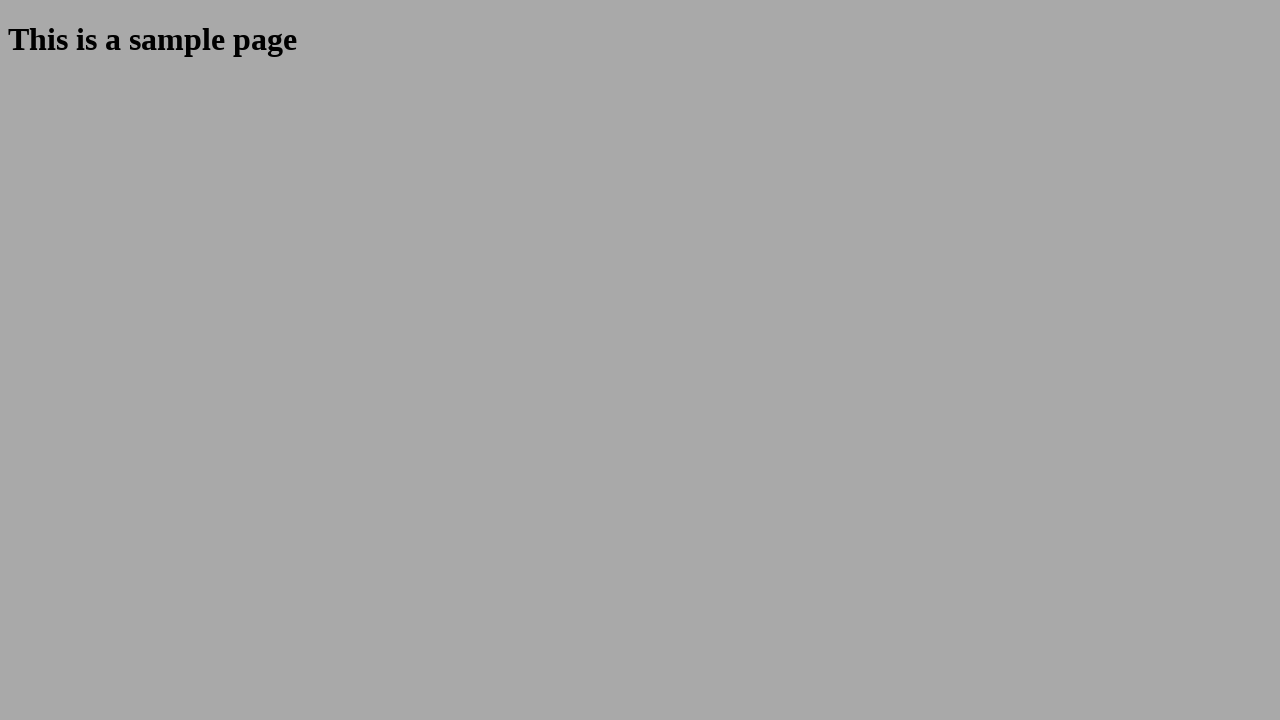

Closed the new tab
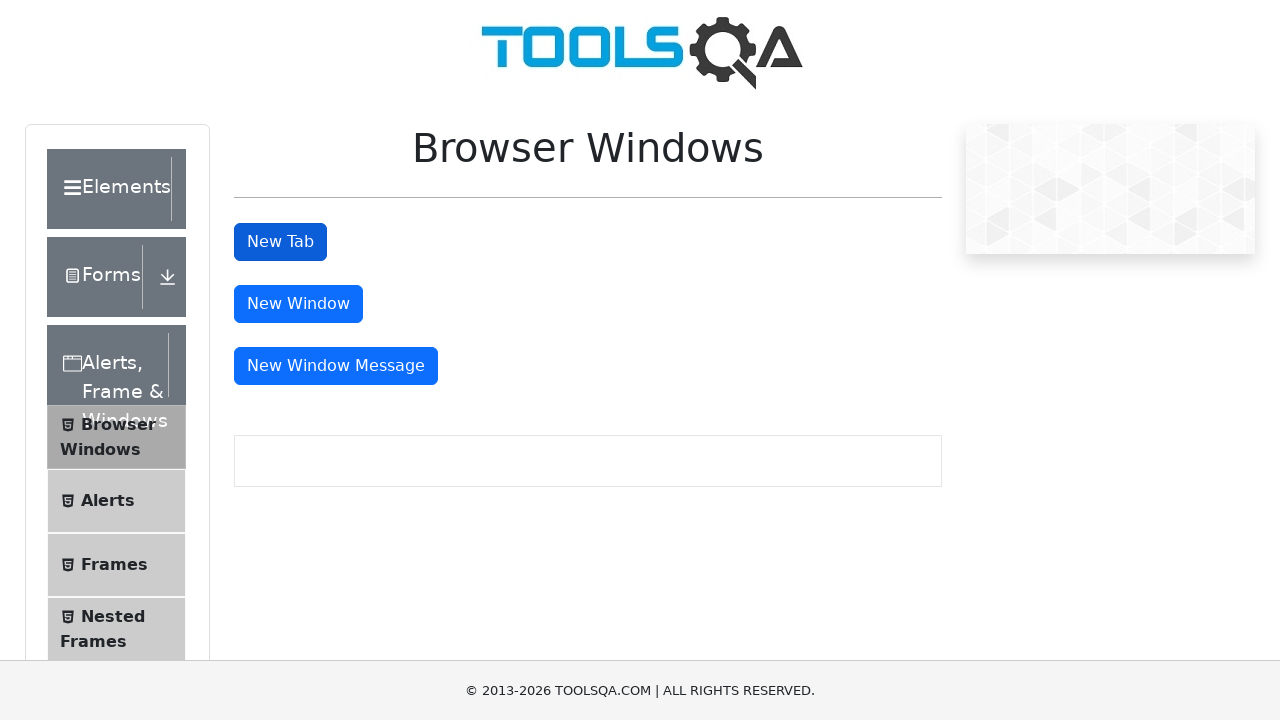

Clicked 'New Window' button to open a new window at (298, 304) on #windowButton
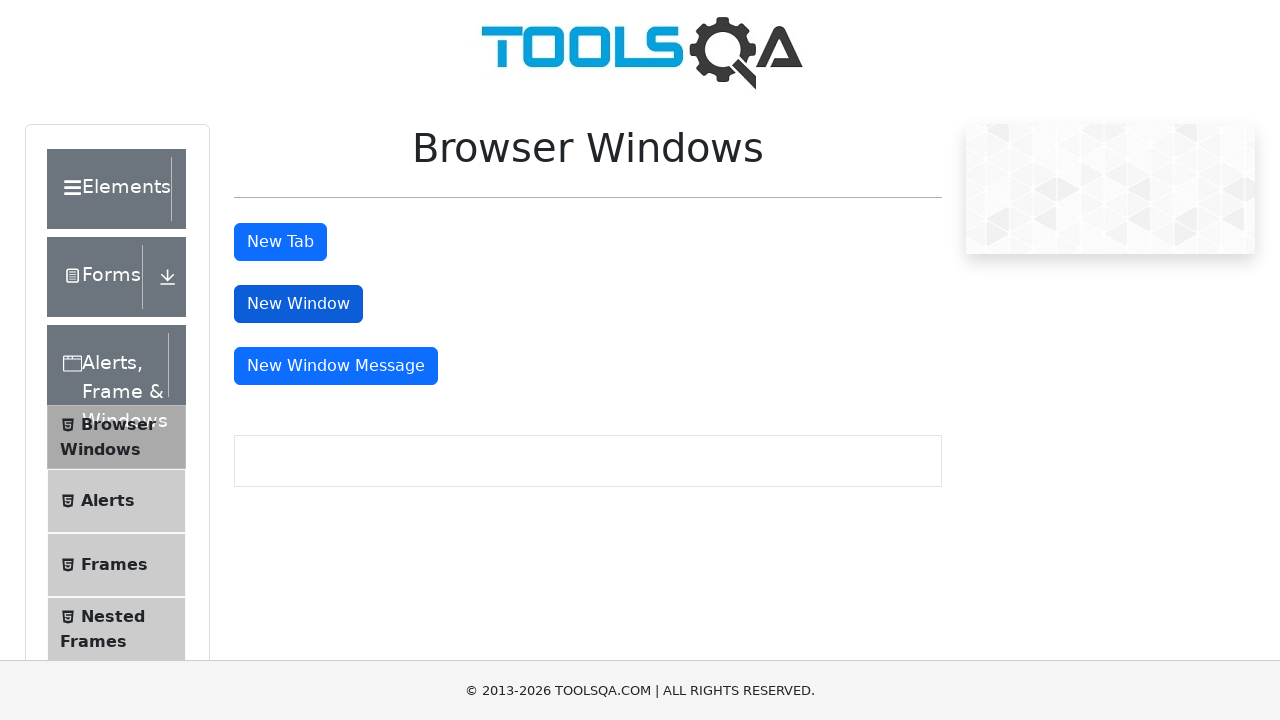

New window opened and captured
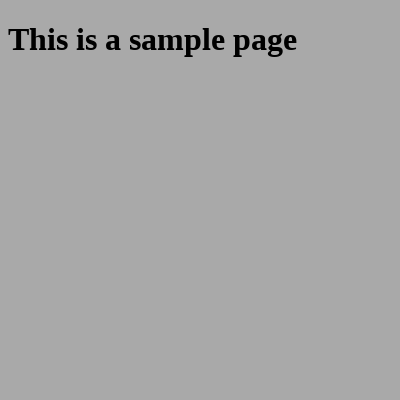

Waited for new window to fully load
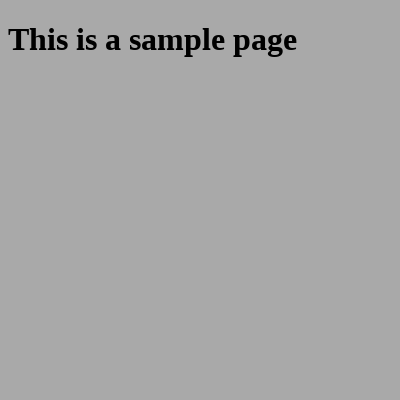

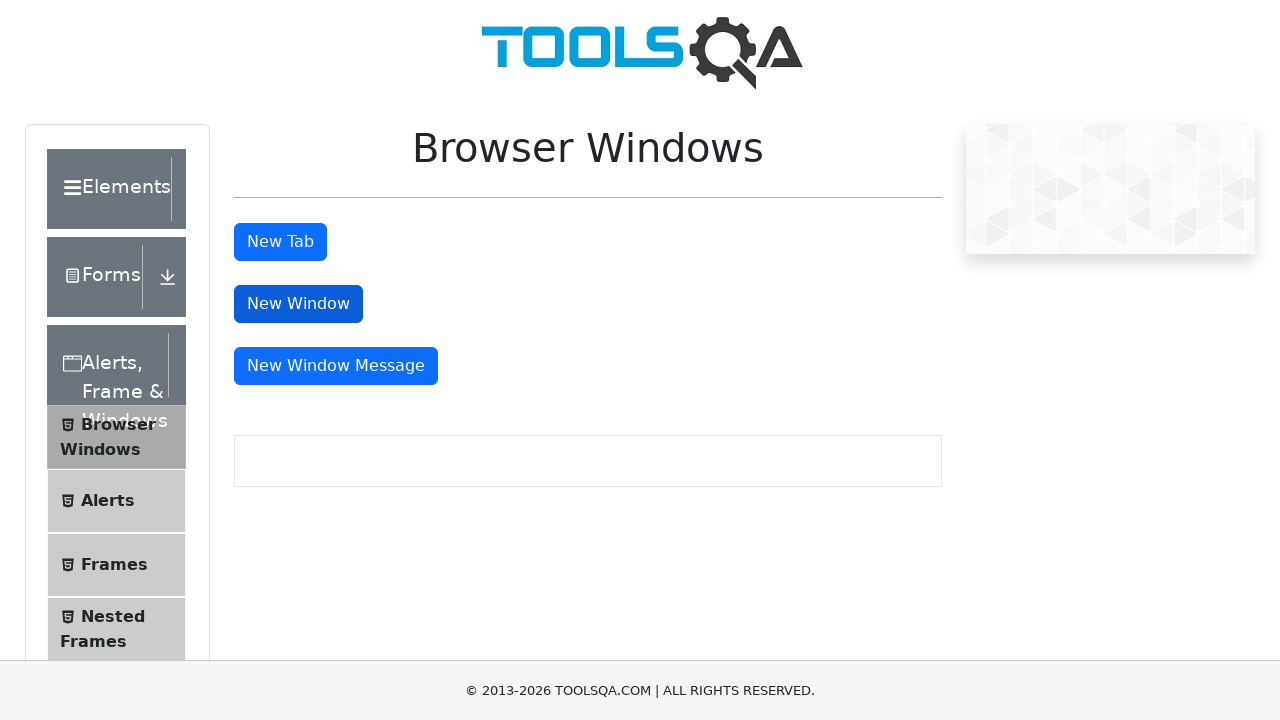